Tests resizing a restricted resizable element by dragging its handle 100px in both dimensions, verifying size increases but stays within constraints (max 500px width, 300px height)

Starting URL: https://demoqa.com/resizable

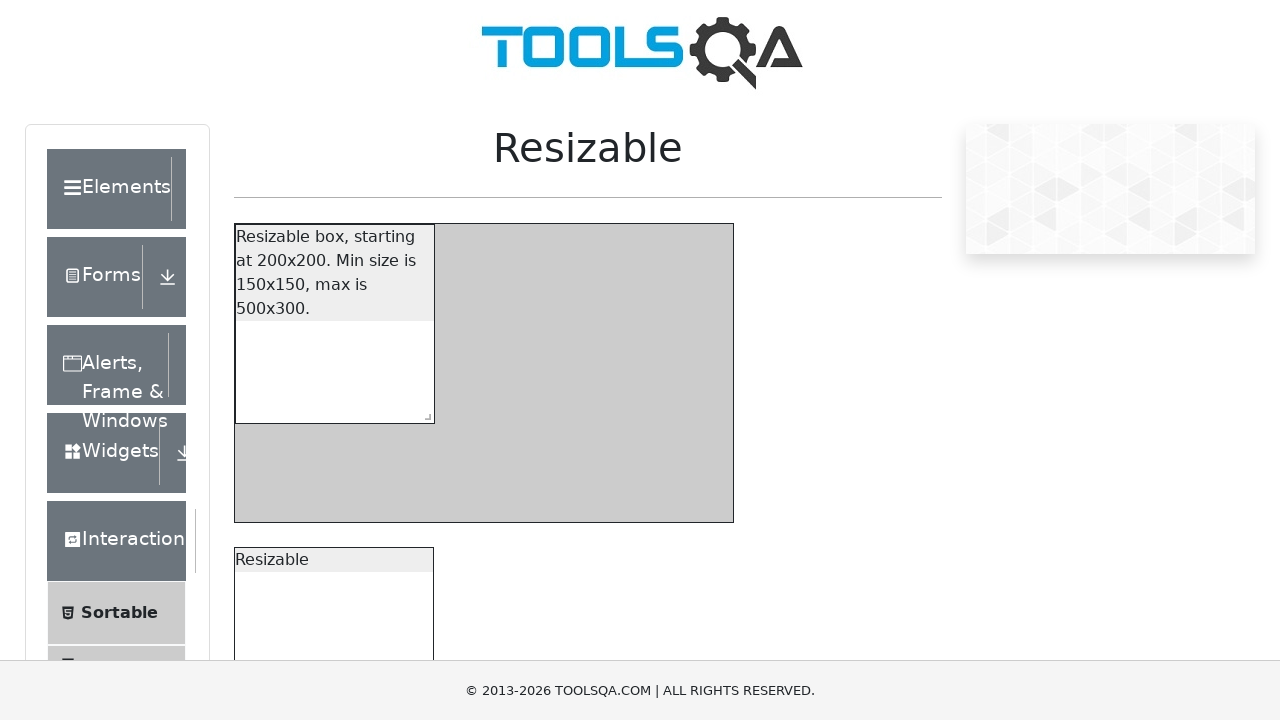

Waited for restricted resizable box to be visible
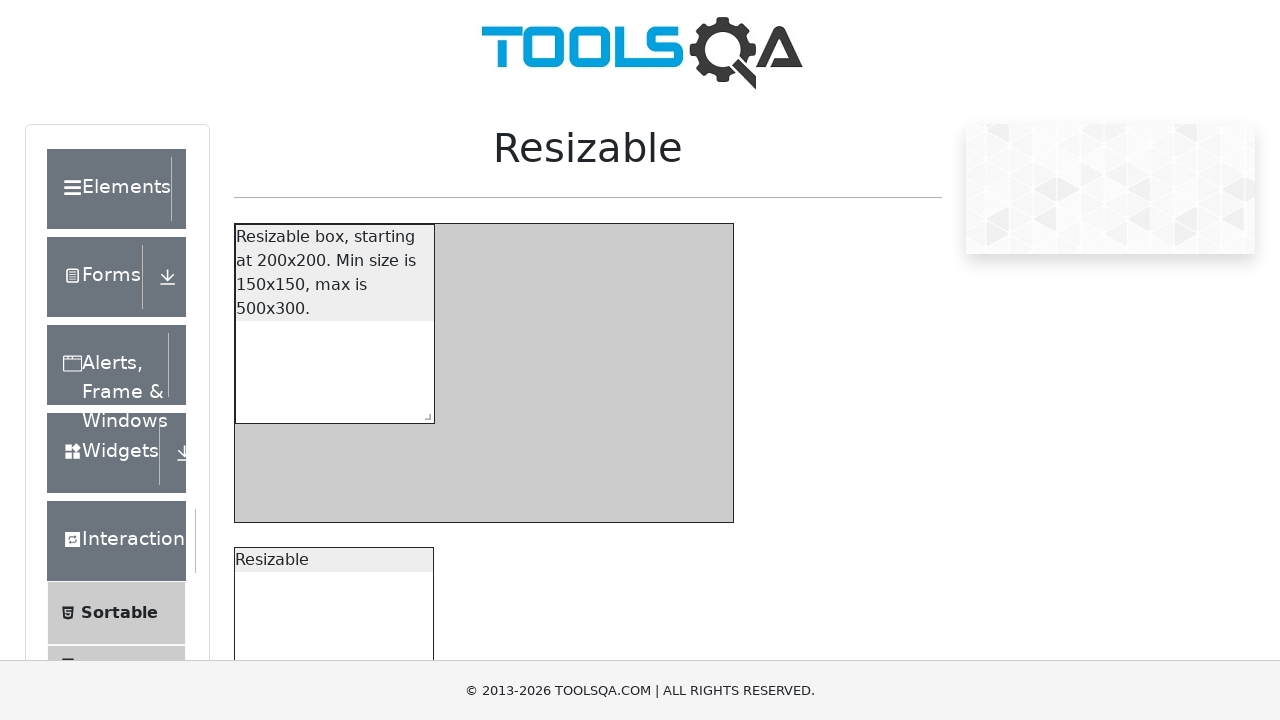

Located the resize handle for the restricted resizable box
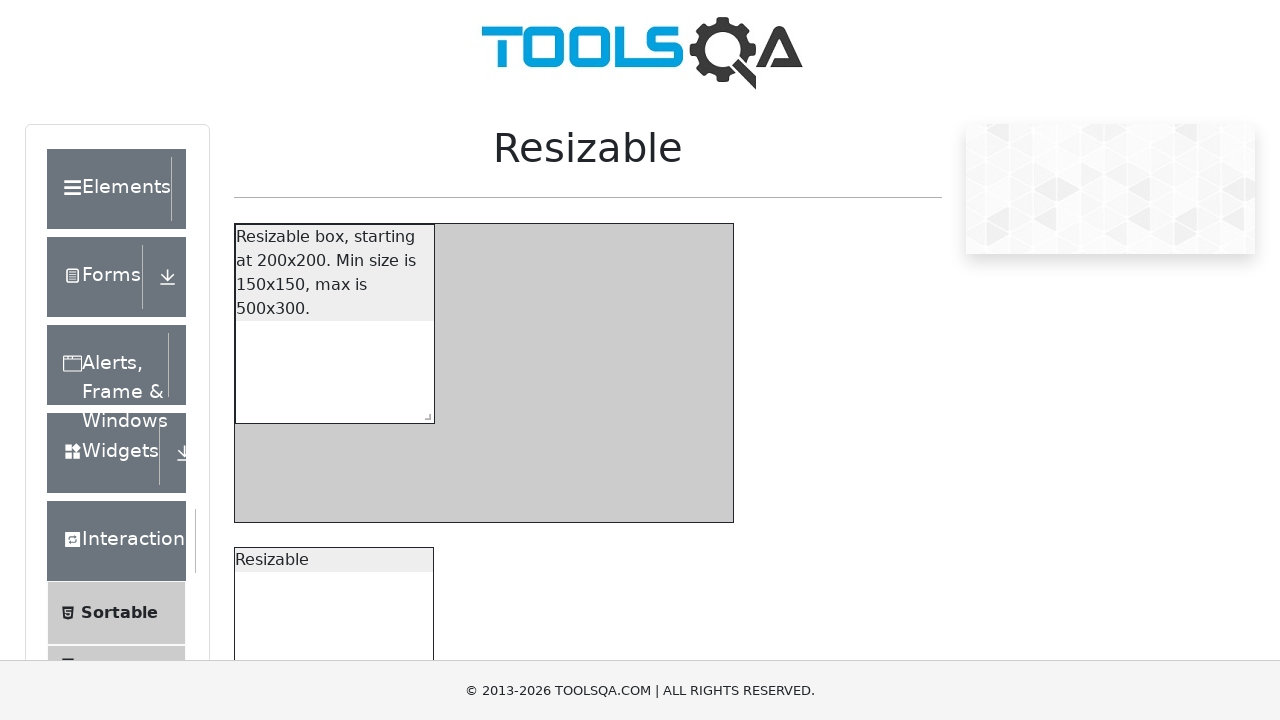

Dragged resize handle 100px in both dimensions to test size constraints (max 500px width, 300px height) at (514, 503)
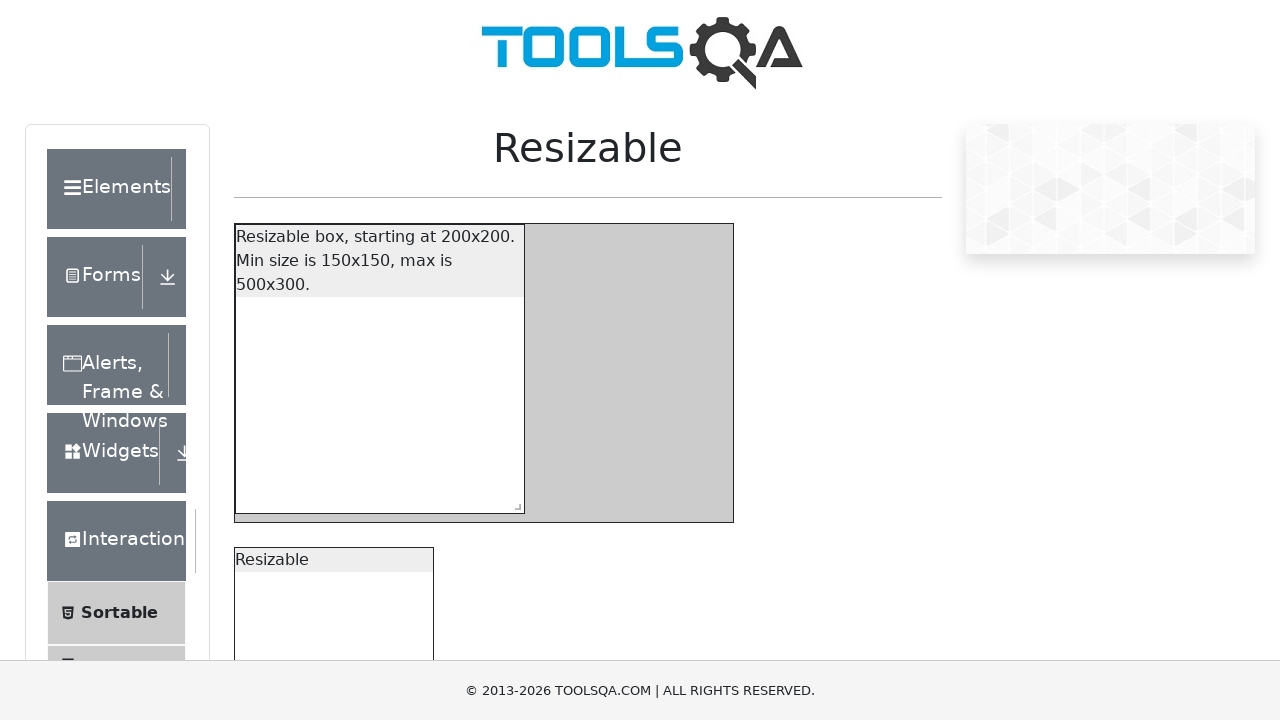

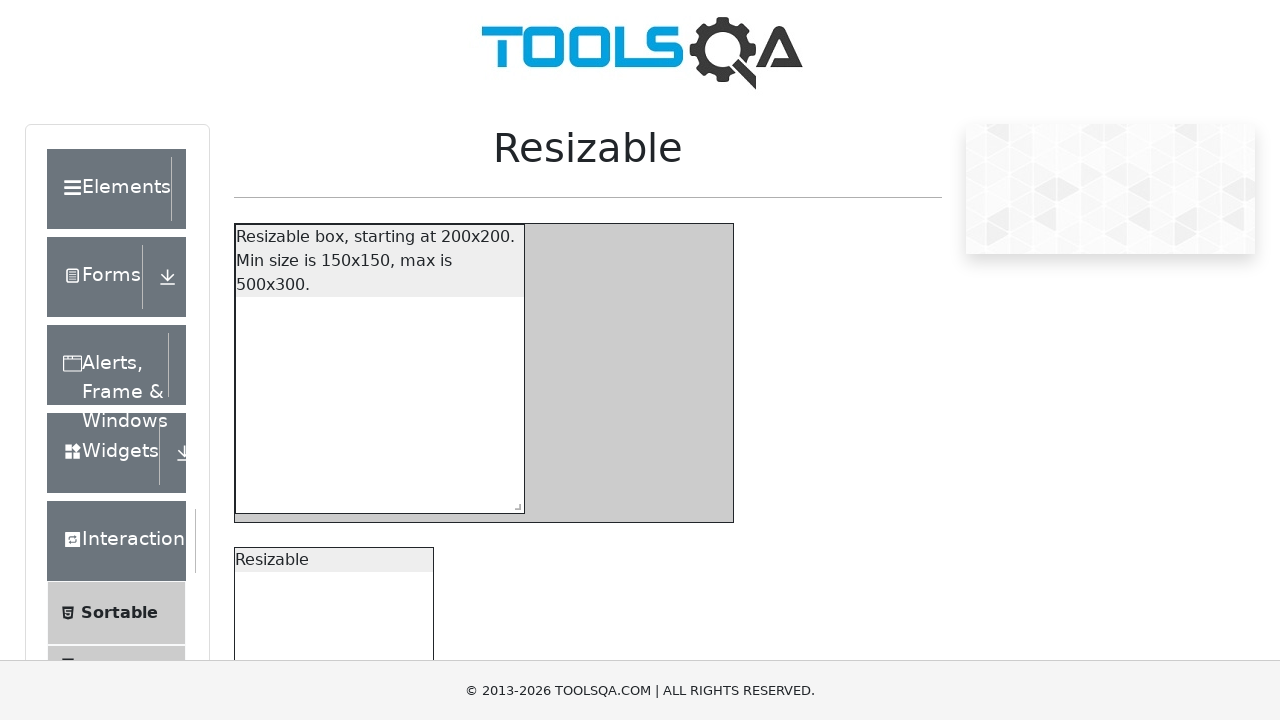